Tests tooltip functionality by hovering over an input field and verifying the tooltip text appears

Starting URL: https://automationfc.github.io/jquery-tooltip/

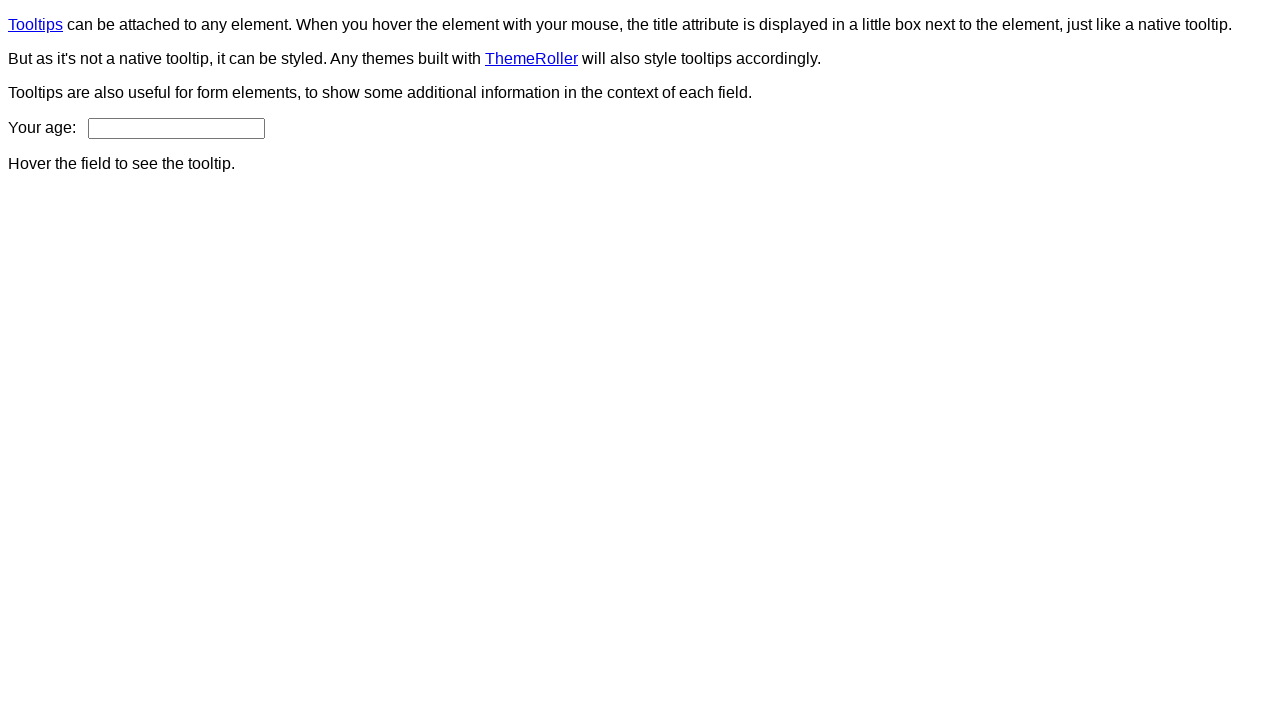

Hovered over age input field to trigger tooltip at (176, 128) on input#age
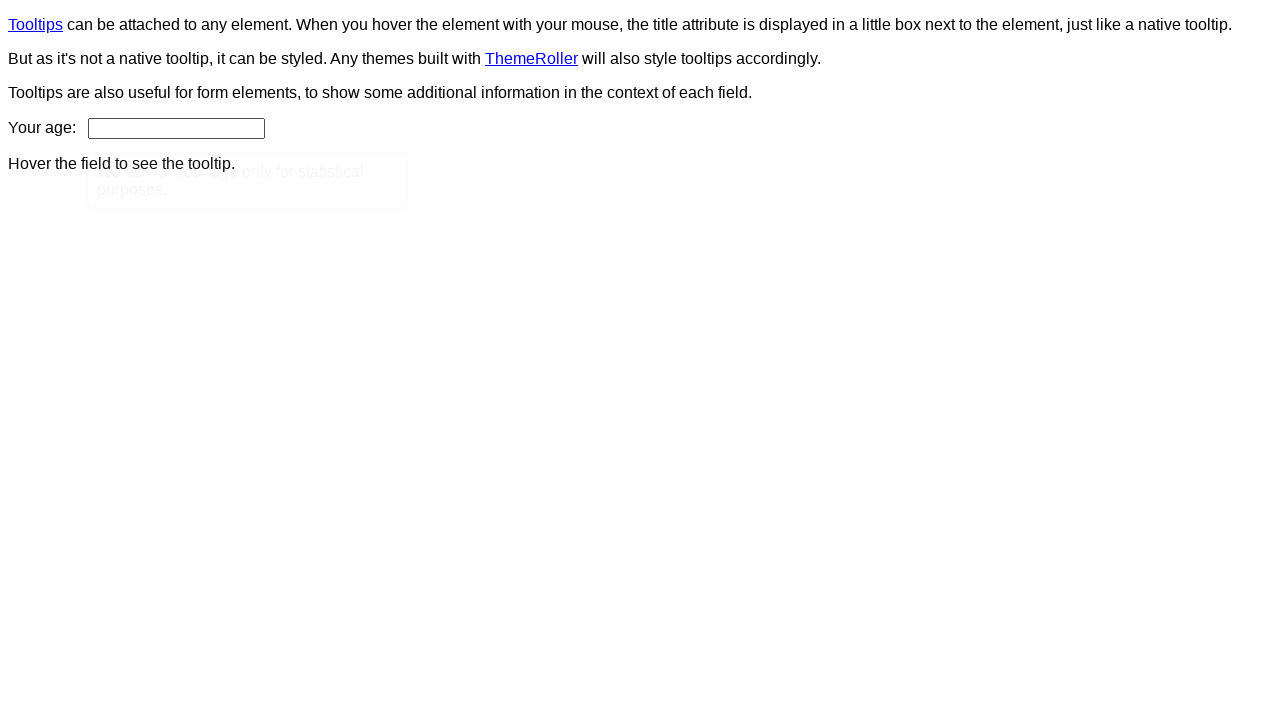

Tooltip appeared and became visible
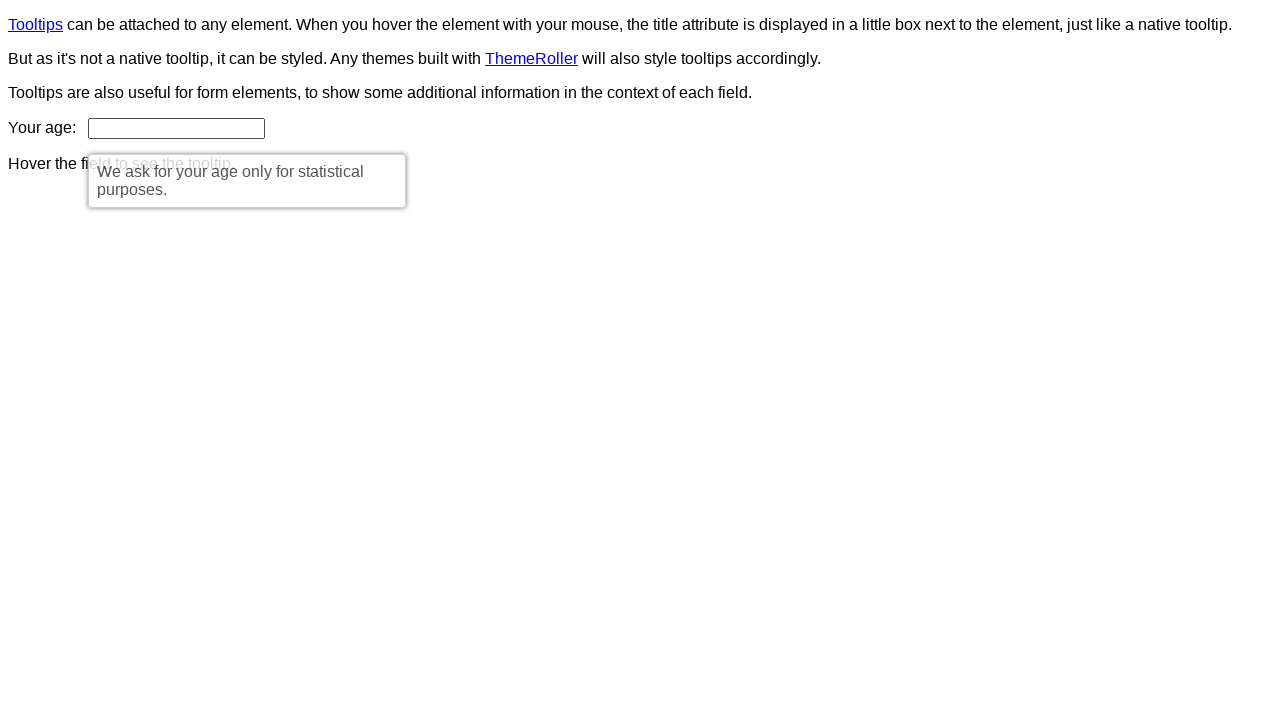

Verified tooltip text matches expected message: 'We ask for your age only for statistical purposes.'
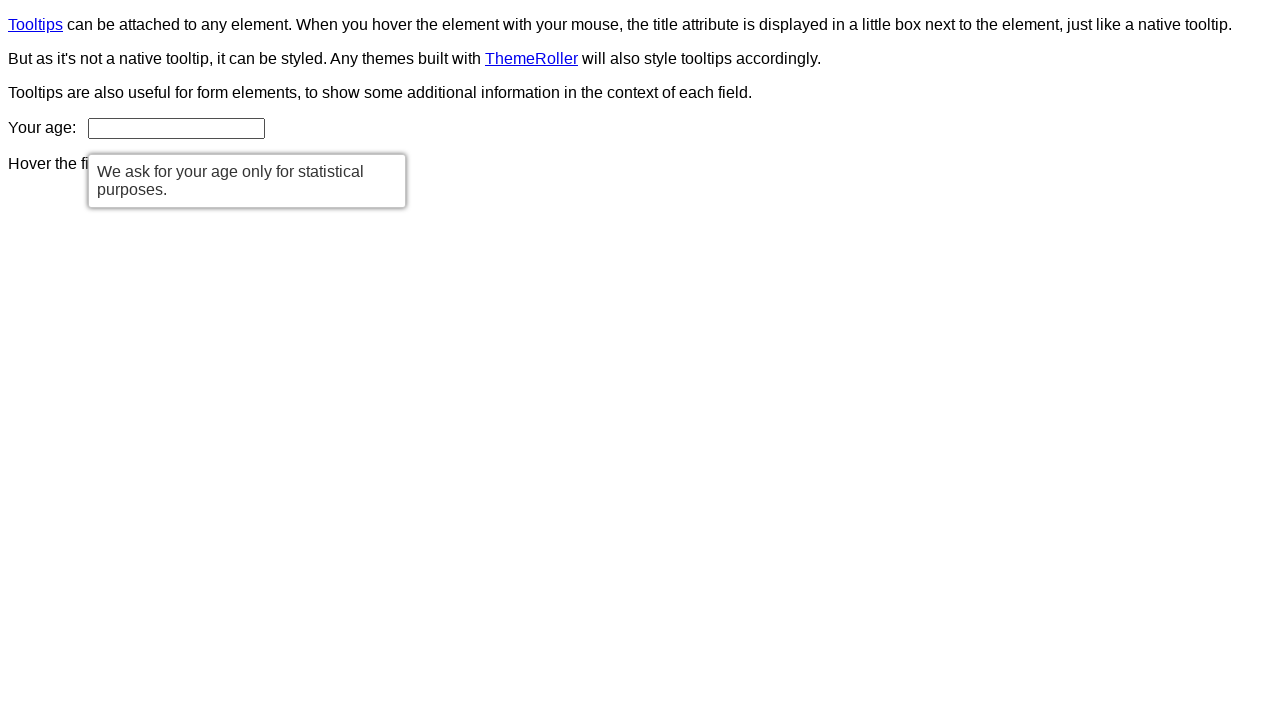

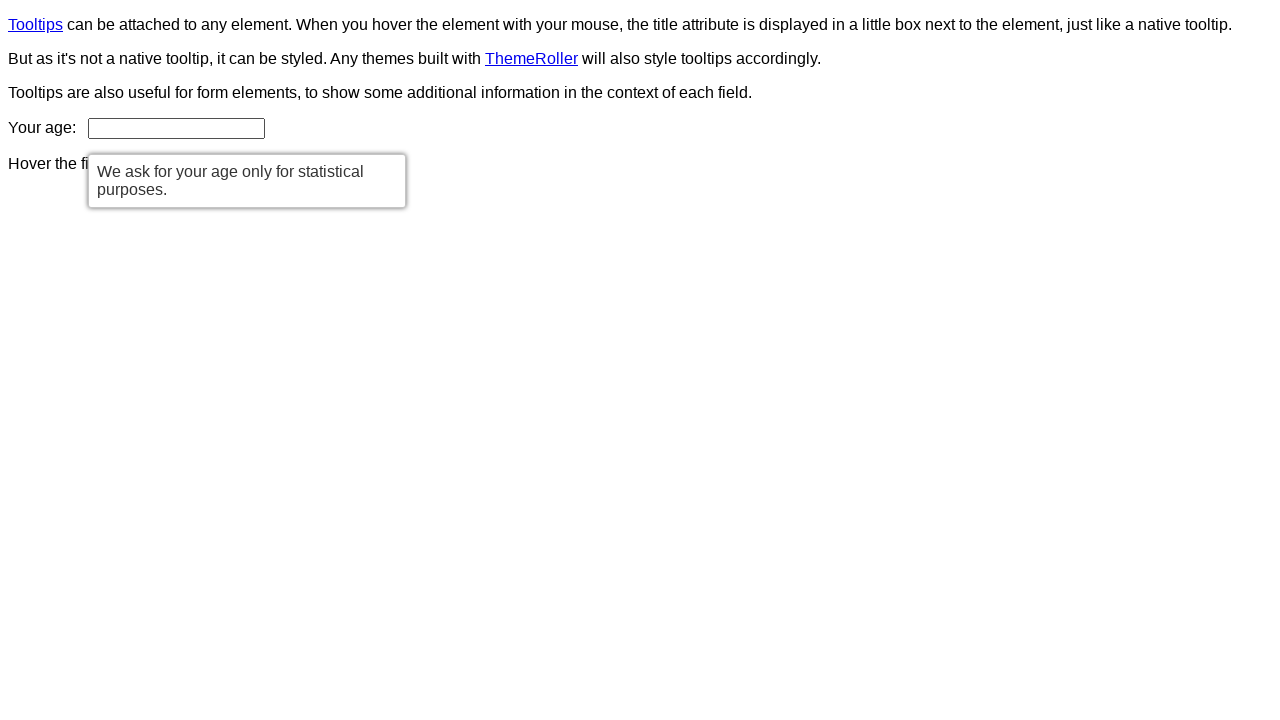